Tests login failure scenario by entering invalid credentials and verifying the error message is displayed

Starting URL: https://www.saucedemo.com/

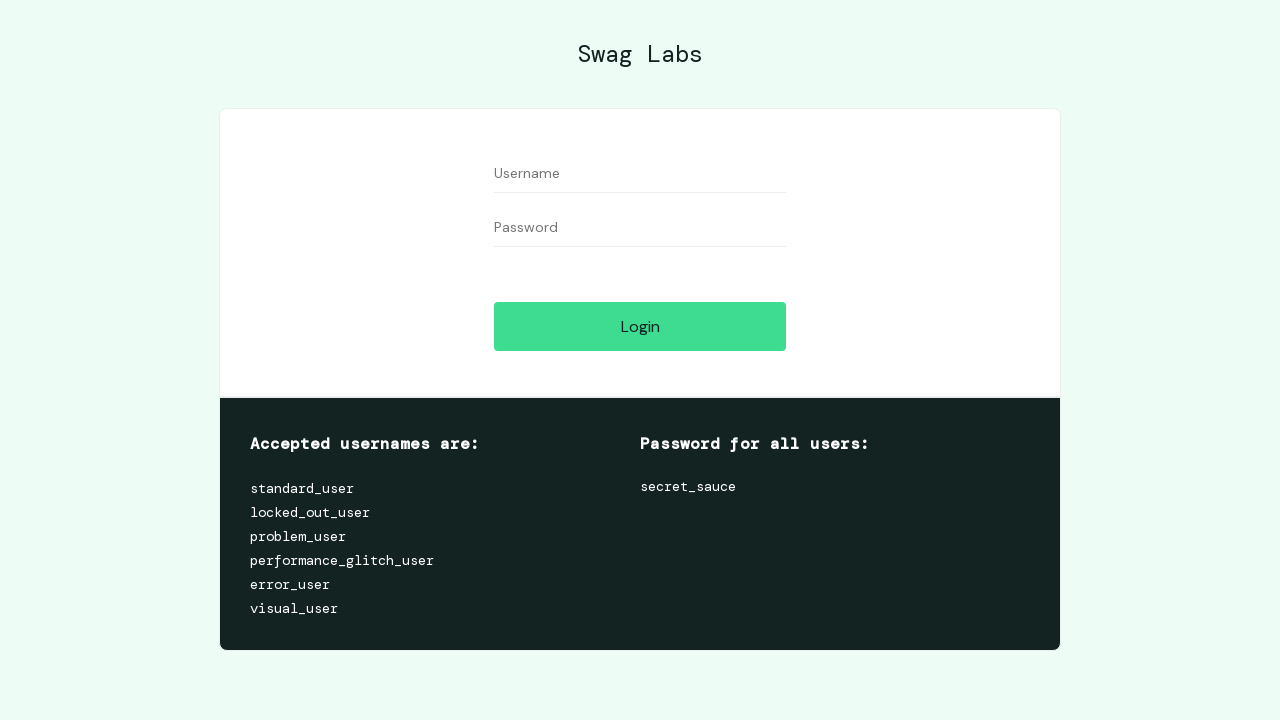

Filled username field with invalid credential 'WrongUsername' on #user-name
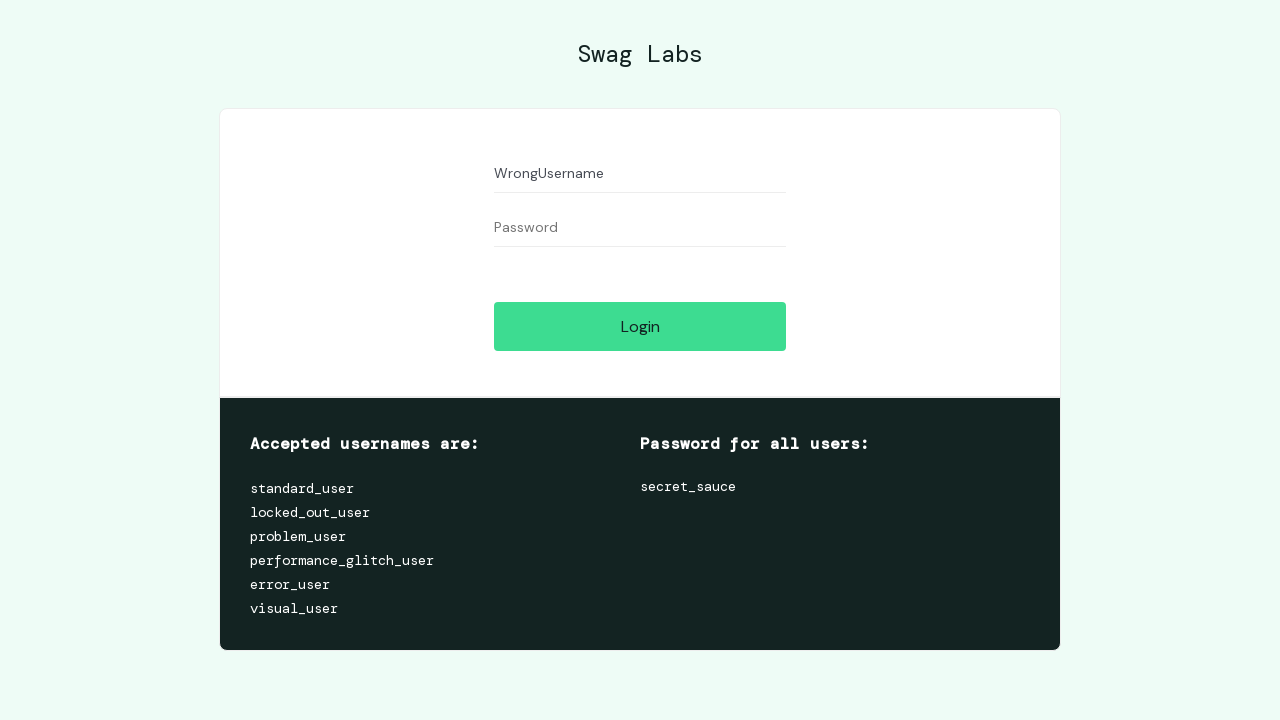

Filled password field with invalid credential 'WrongPassword' on #password
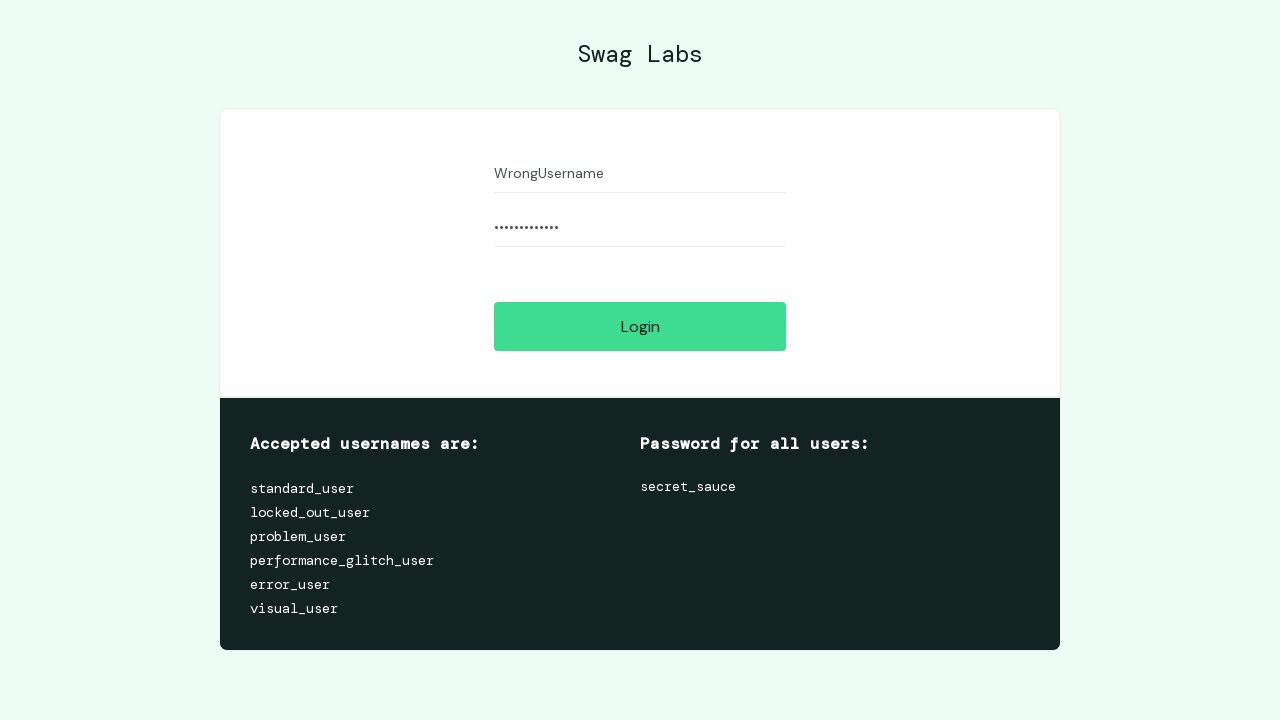

Clicked login button to attempt authentication with invalid credentials at (640, 326) on #login-button
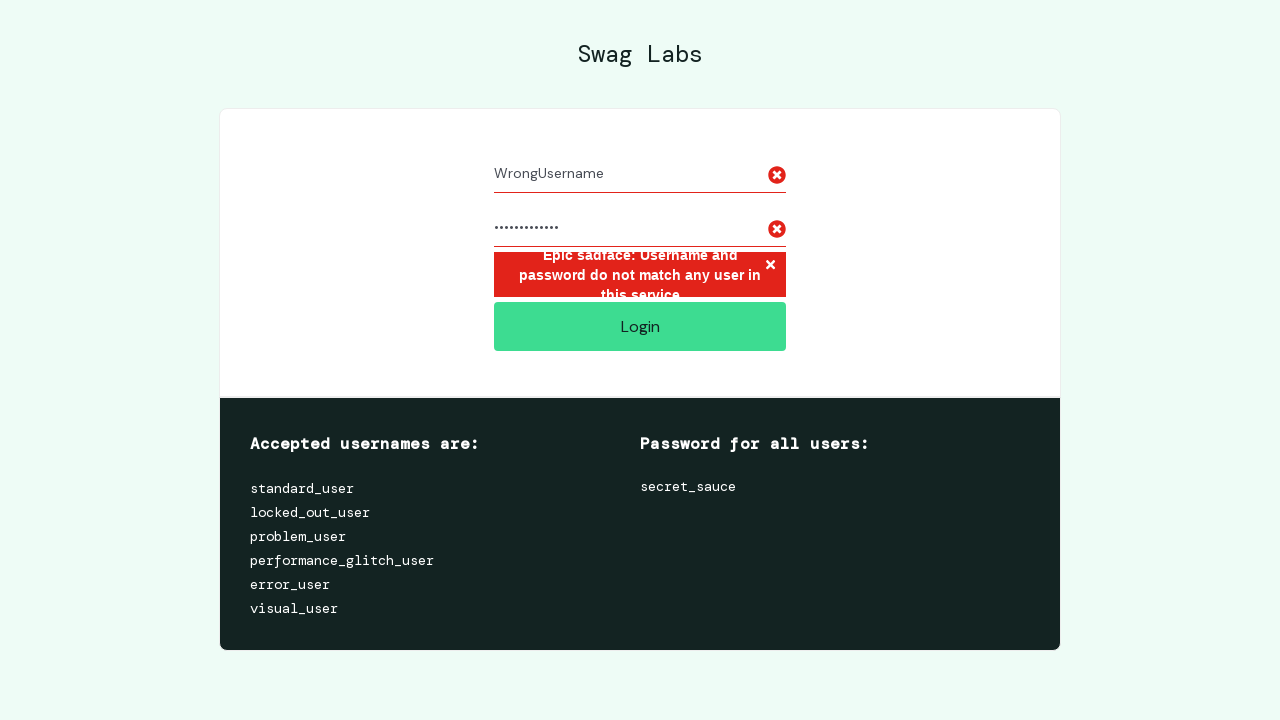

Waited for and located error message indicating authentication failure
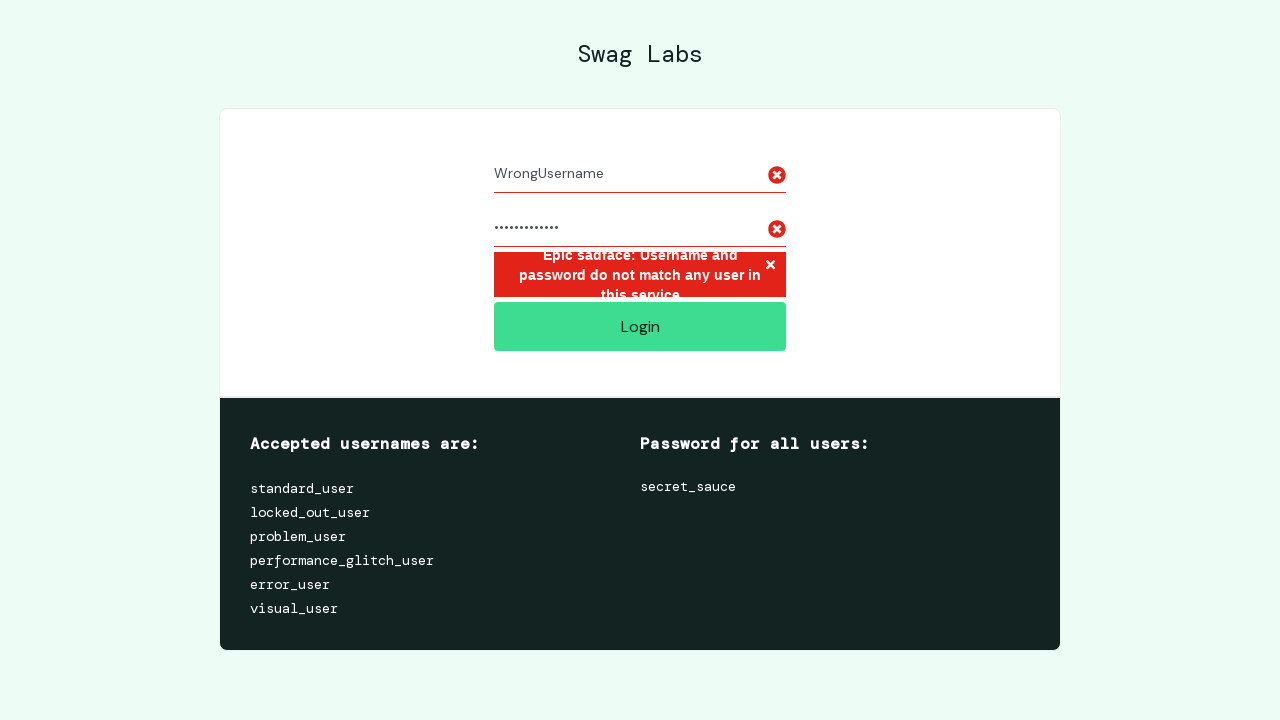

Verified error message is displayed confirming login failed as expected
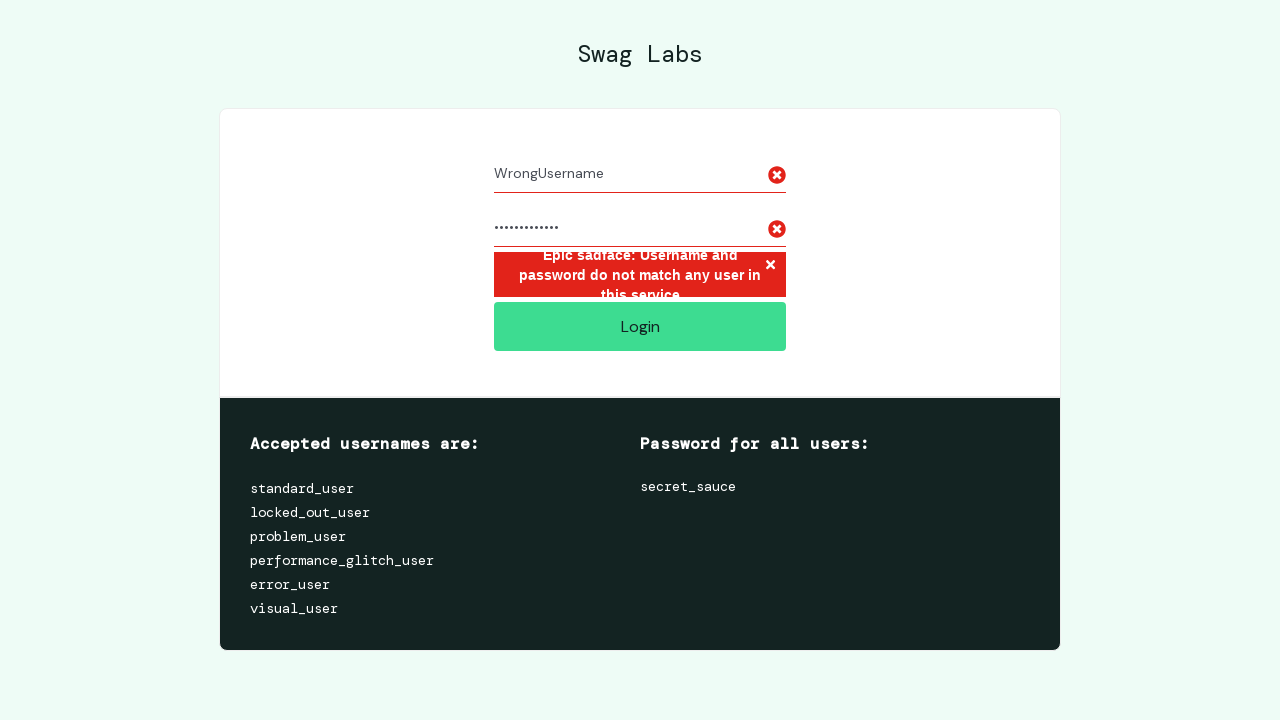

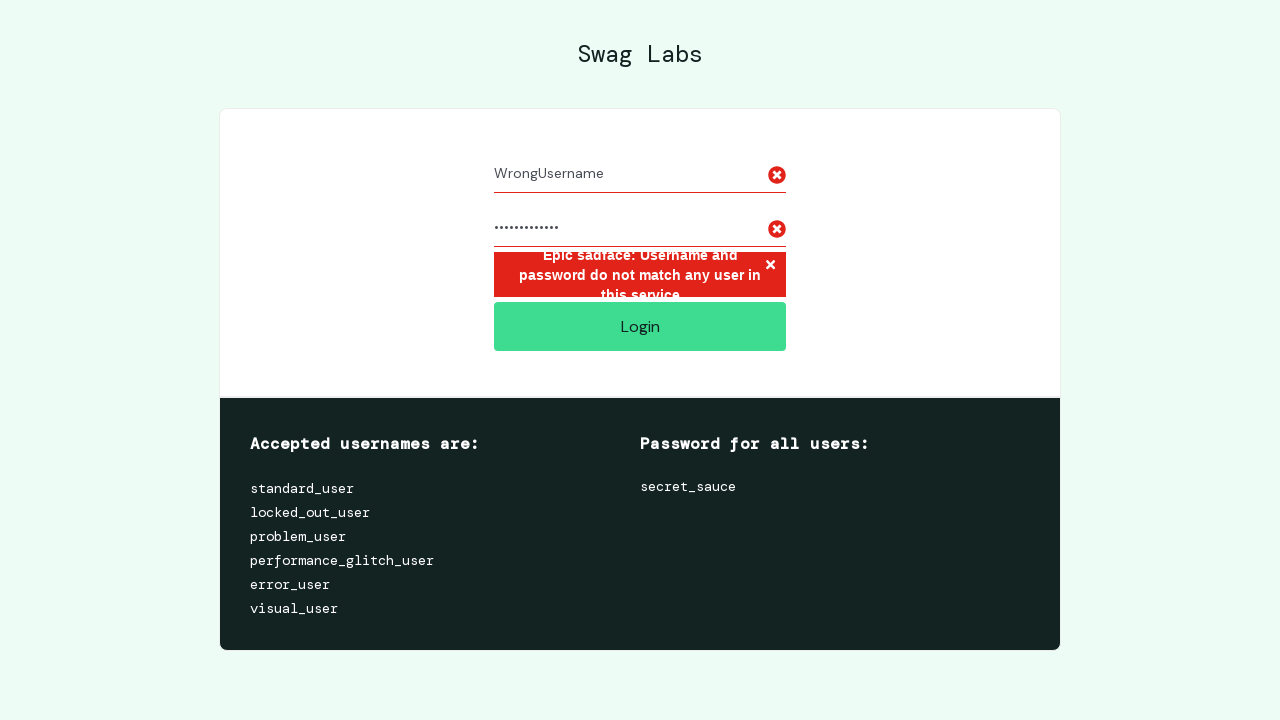